Navigates to Lorem Ipsum website, switches to Russian language version, and verifies that Russian text containing the word "рыба" (fish) is displayed

Starting URL: https://lipsum.com/

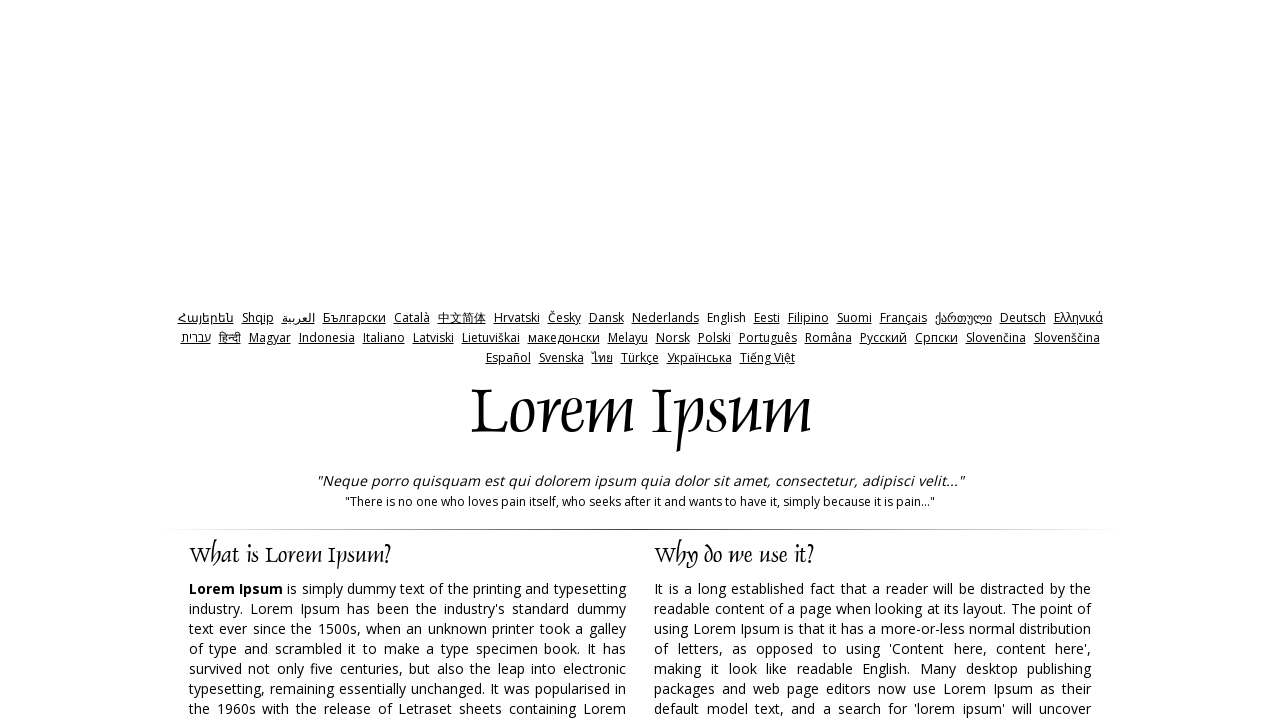

Navigated to Lorem Ipsum website
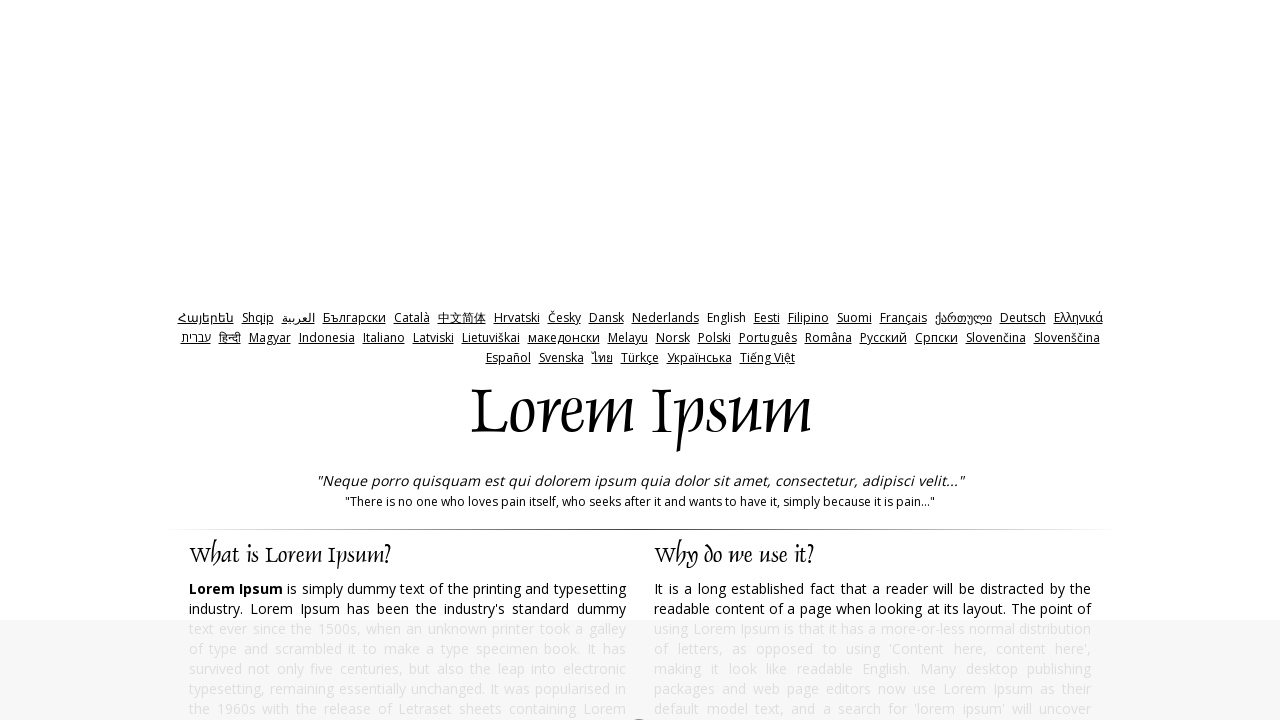

Clicked on Russian language link at (883, 338) on xpath=//a[contains(@href, 'ru')]
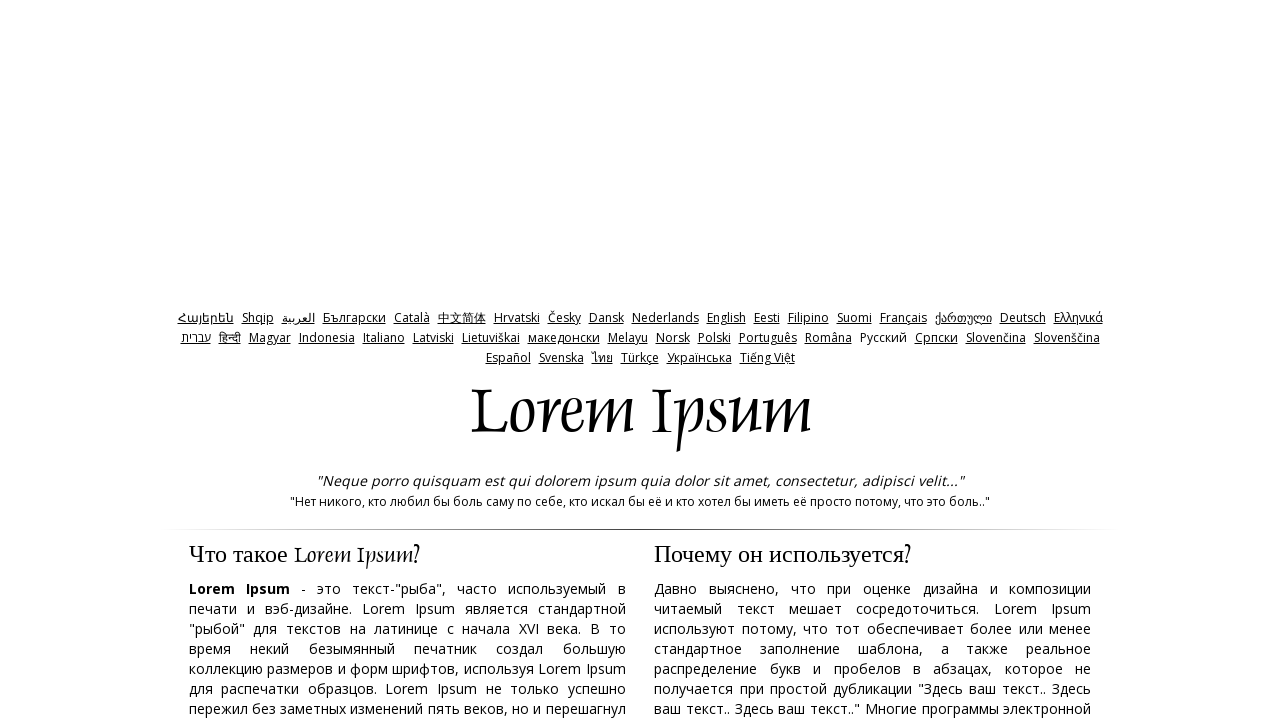

Russian page loaded and Russian text containing 'рыба' appeared
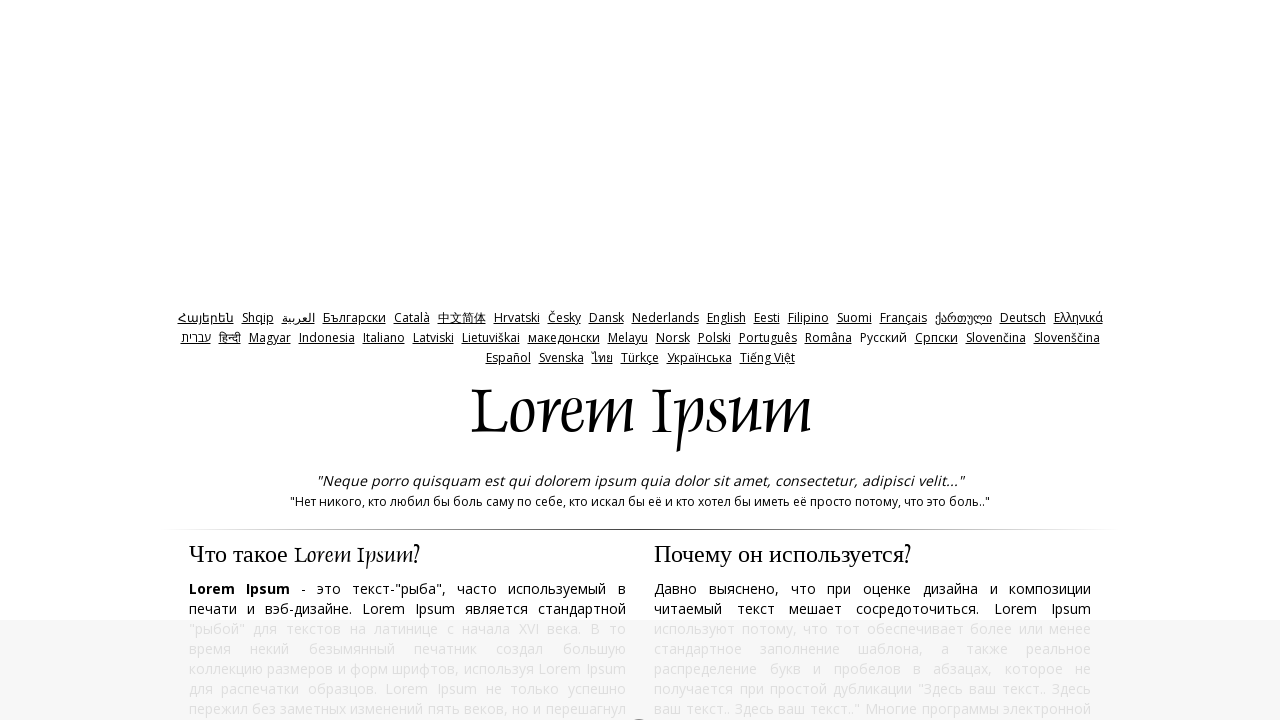

Verified that URL contains 'ru'
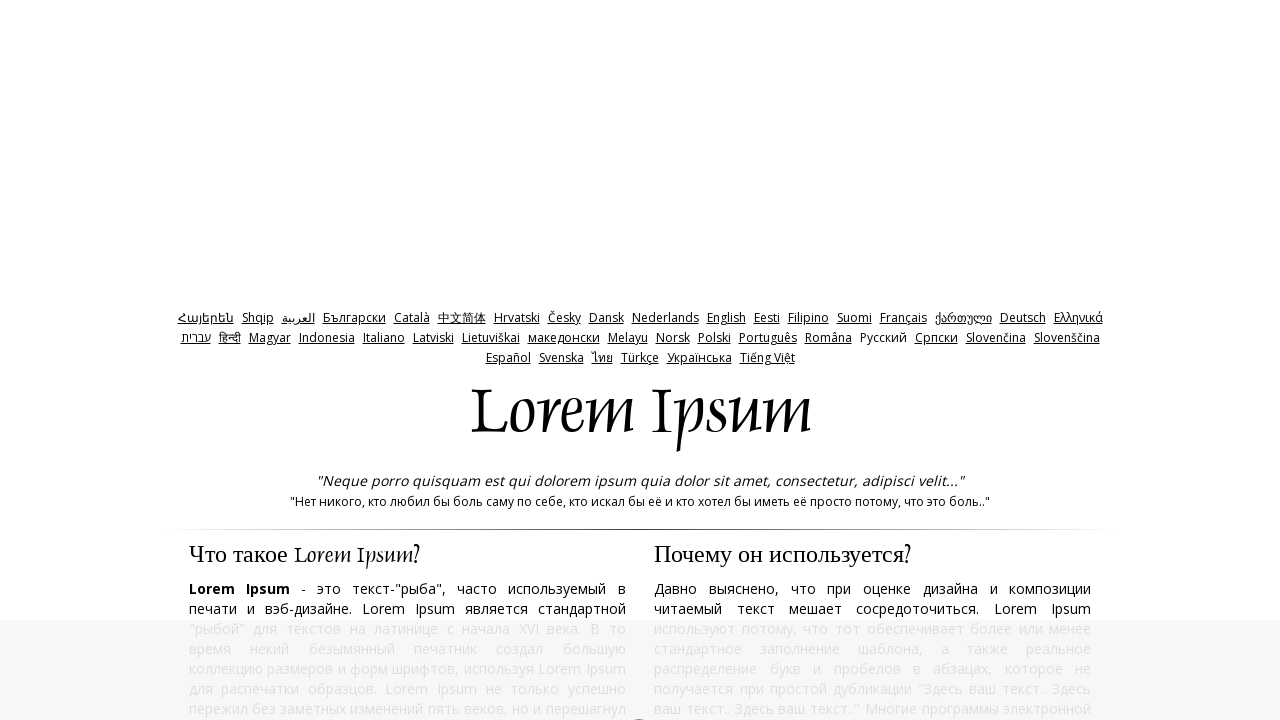

Verified that Russian text contains the word 'рыба' (fish)
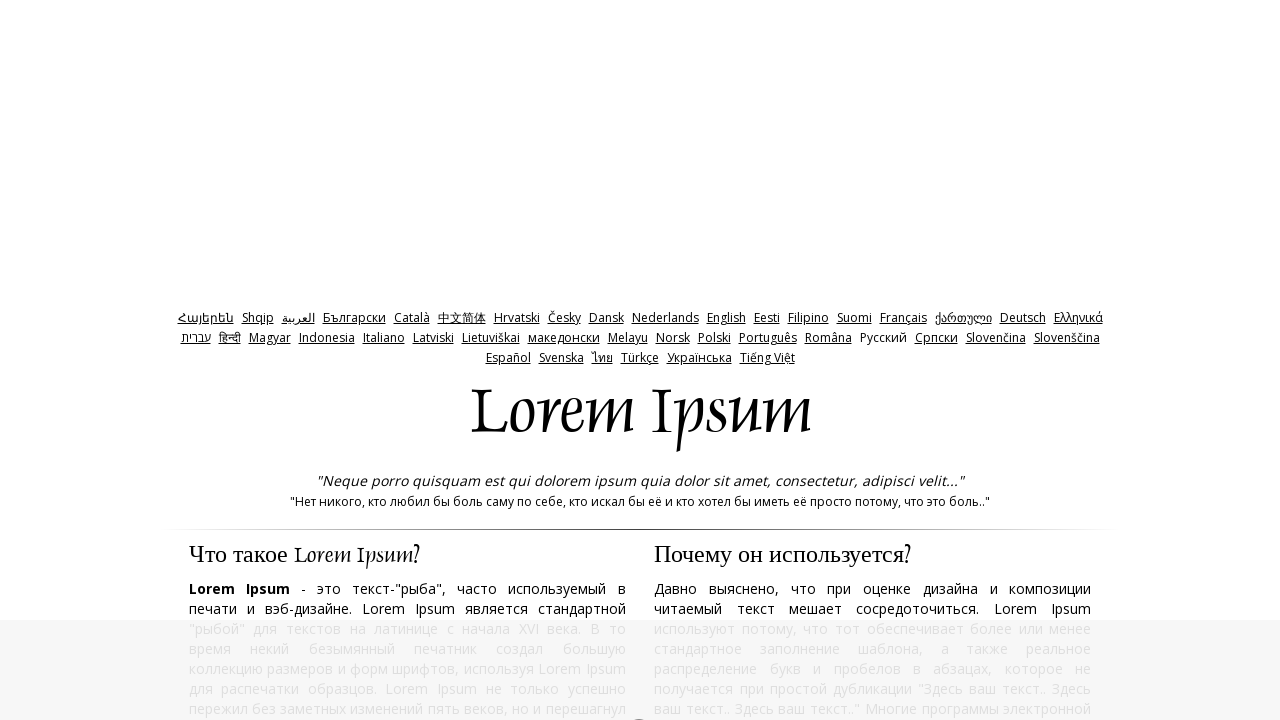

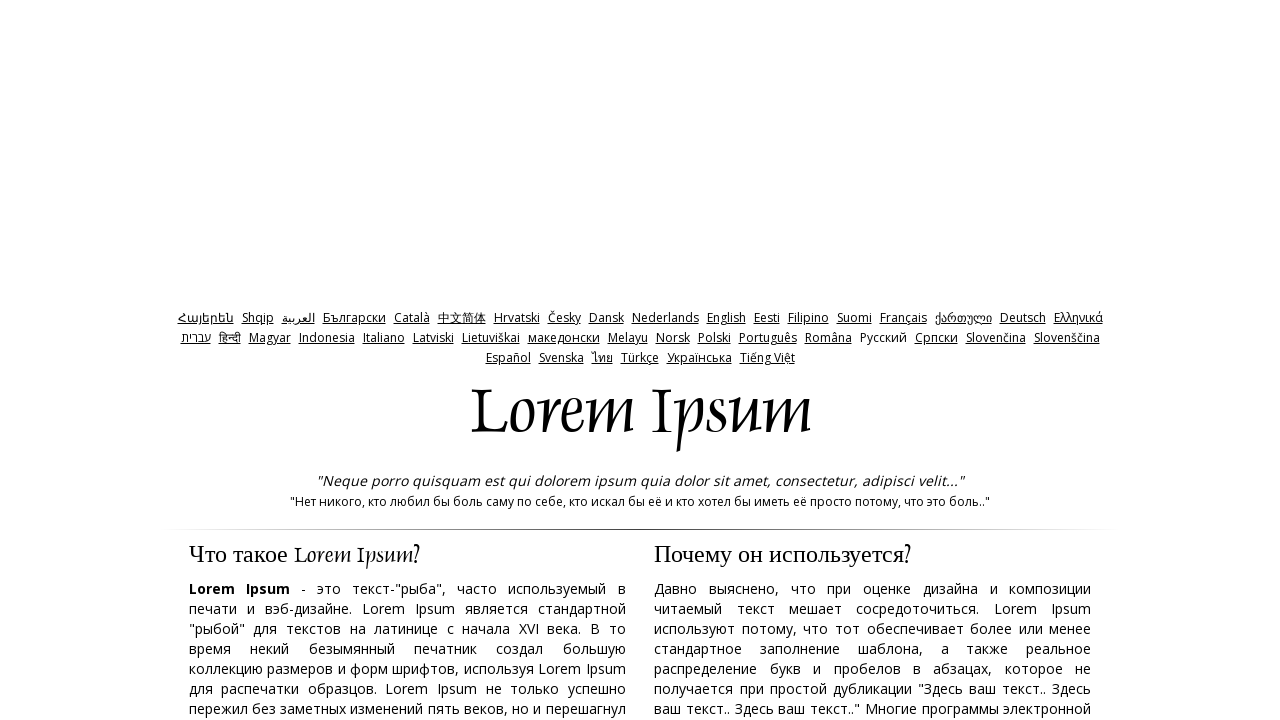